Navigates to YouTube with SSL certificate acceptance enabled and maximizes the browser window

Starting URL: https://www.youtube.com/

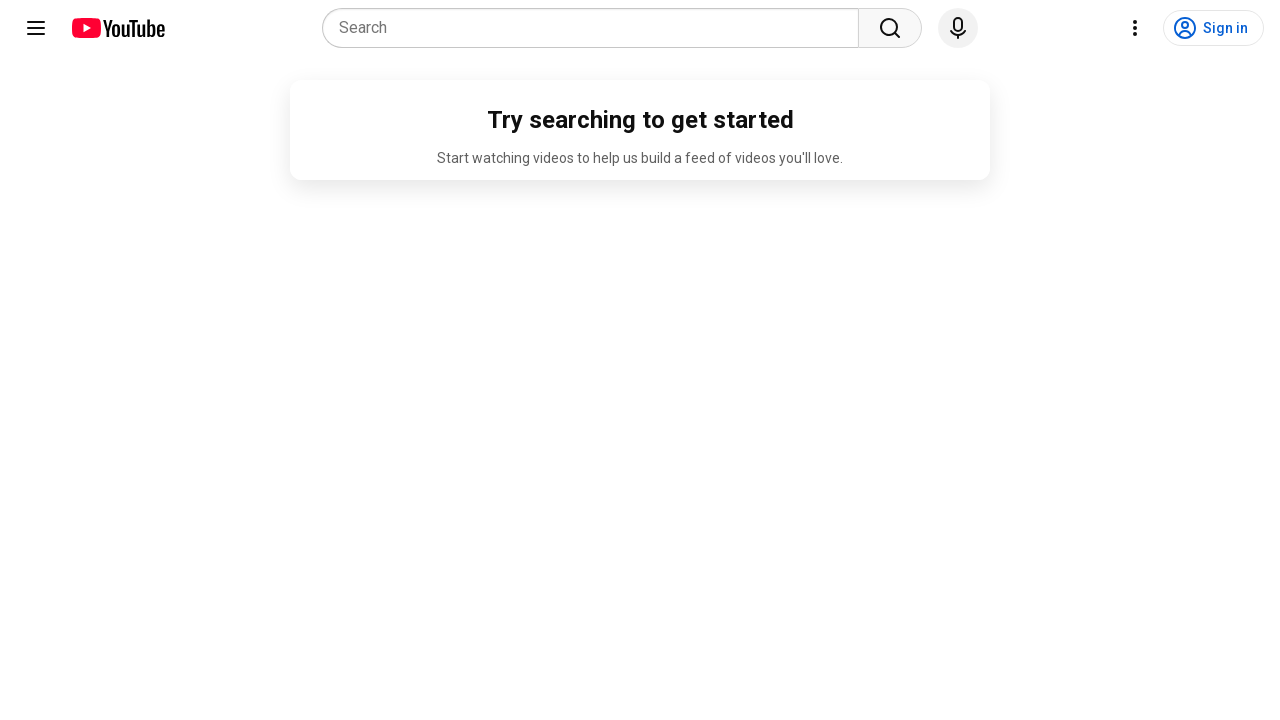

Maximized browser window to 1920x1080
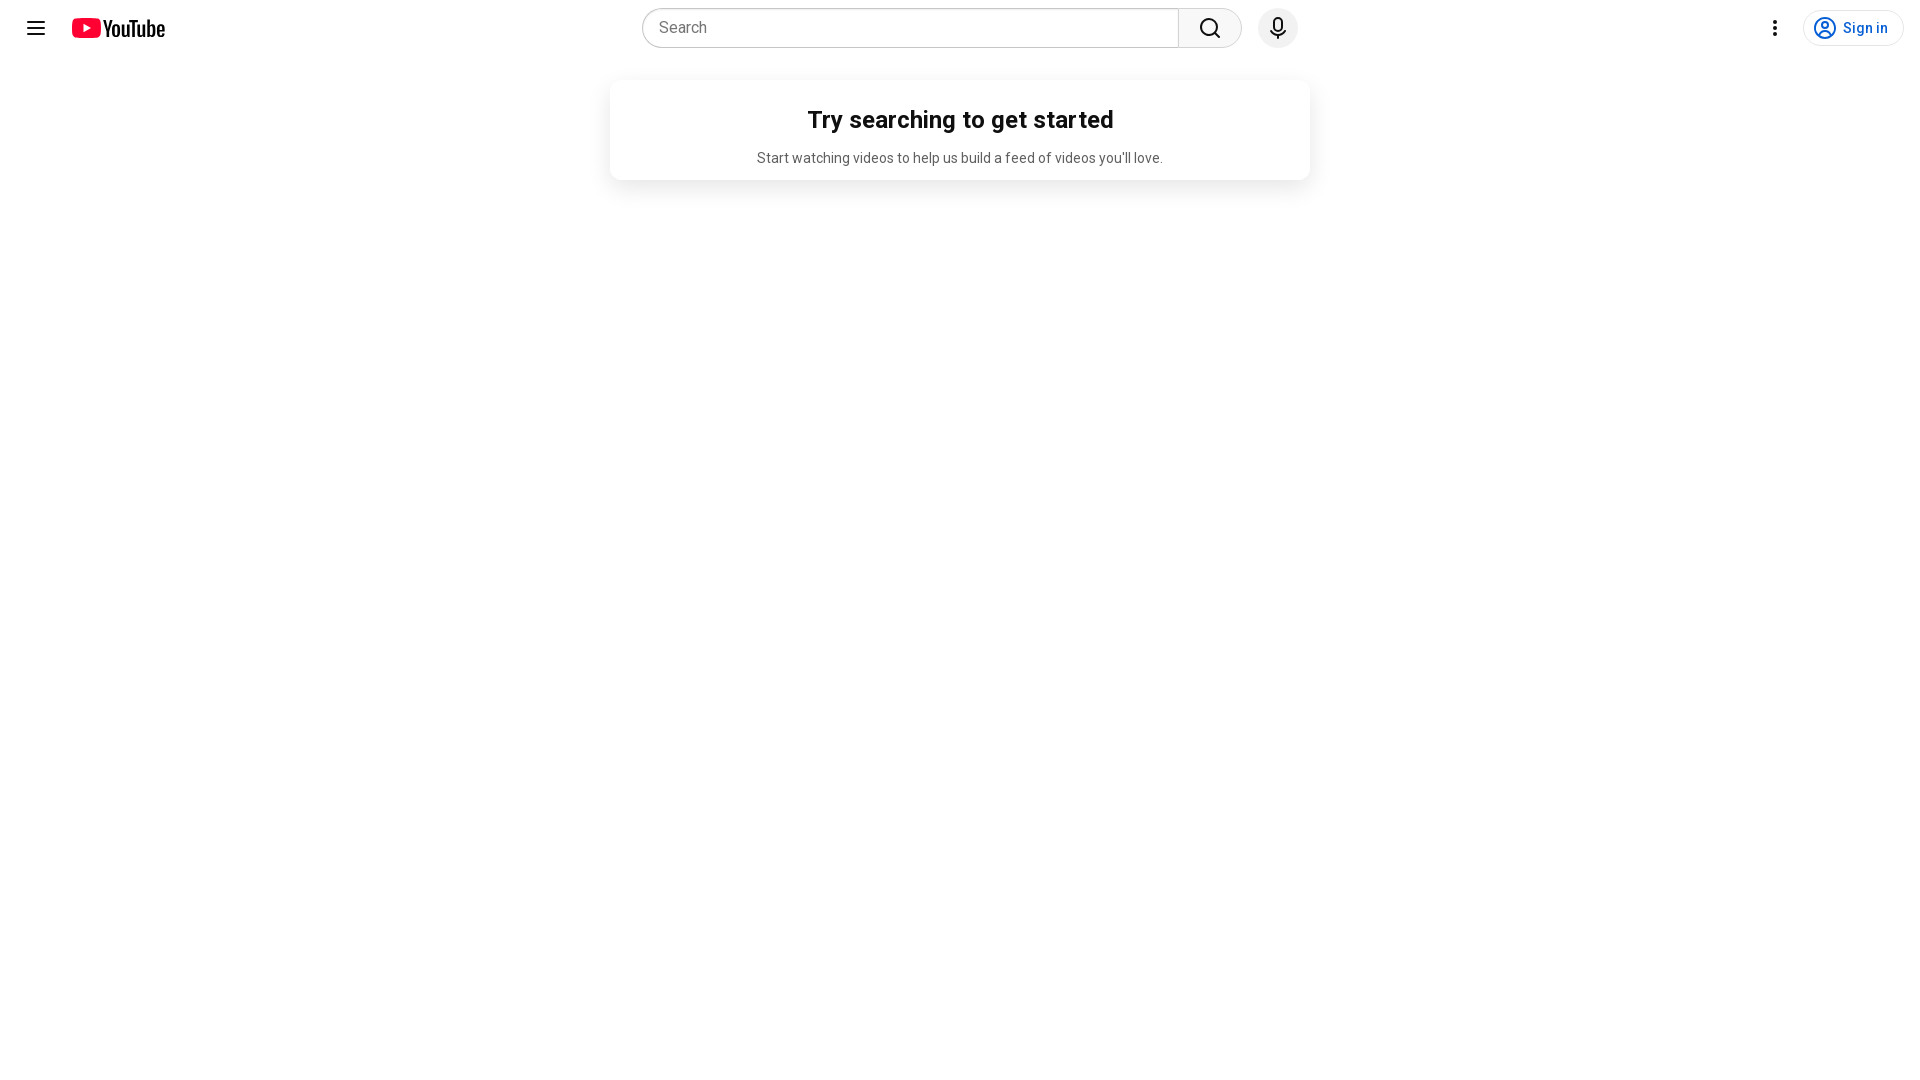

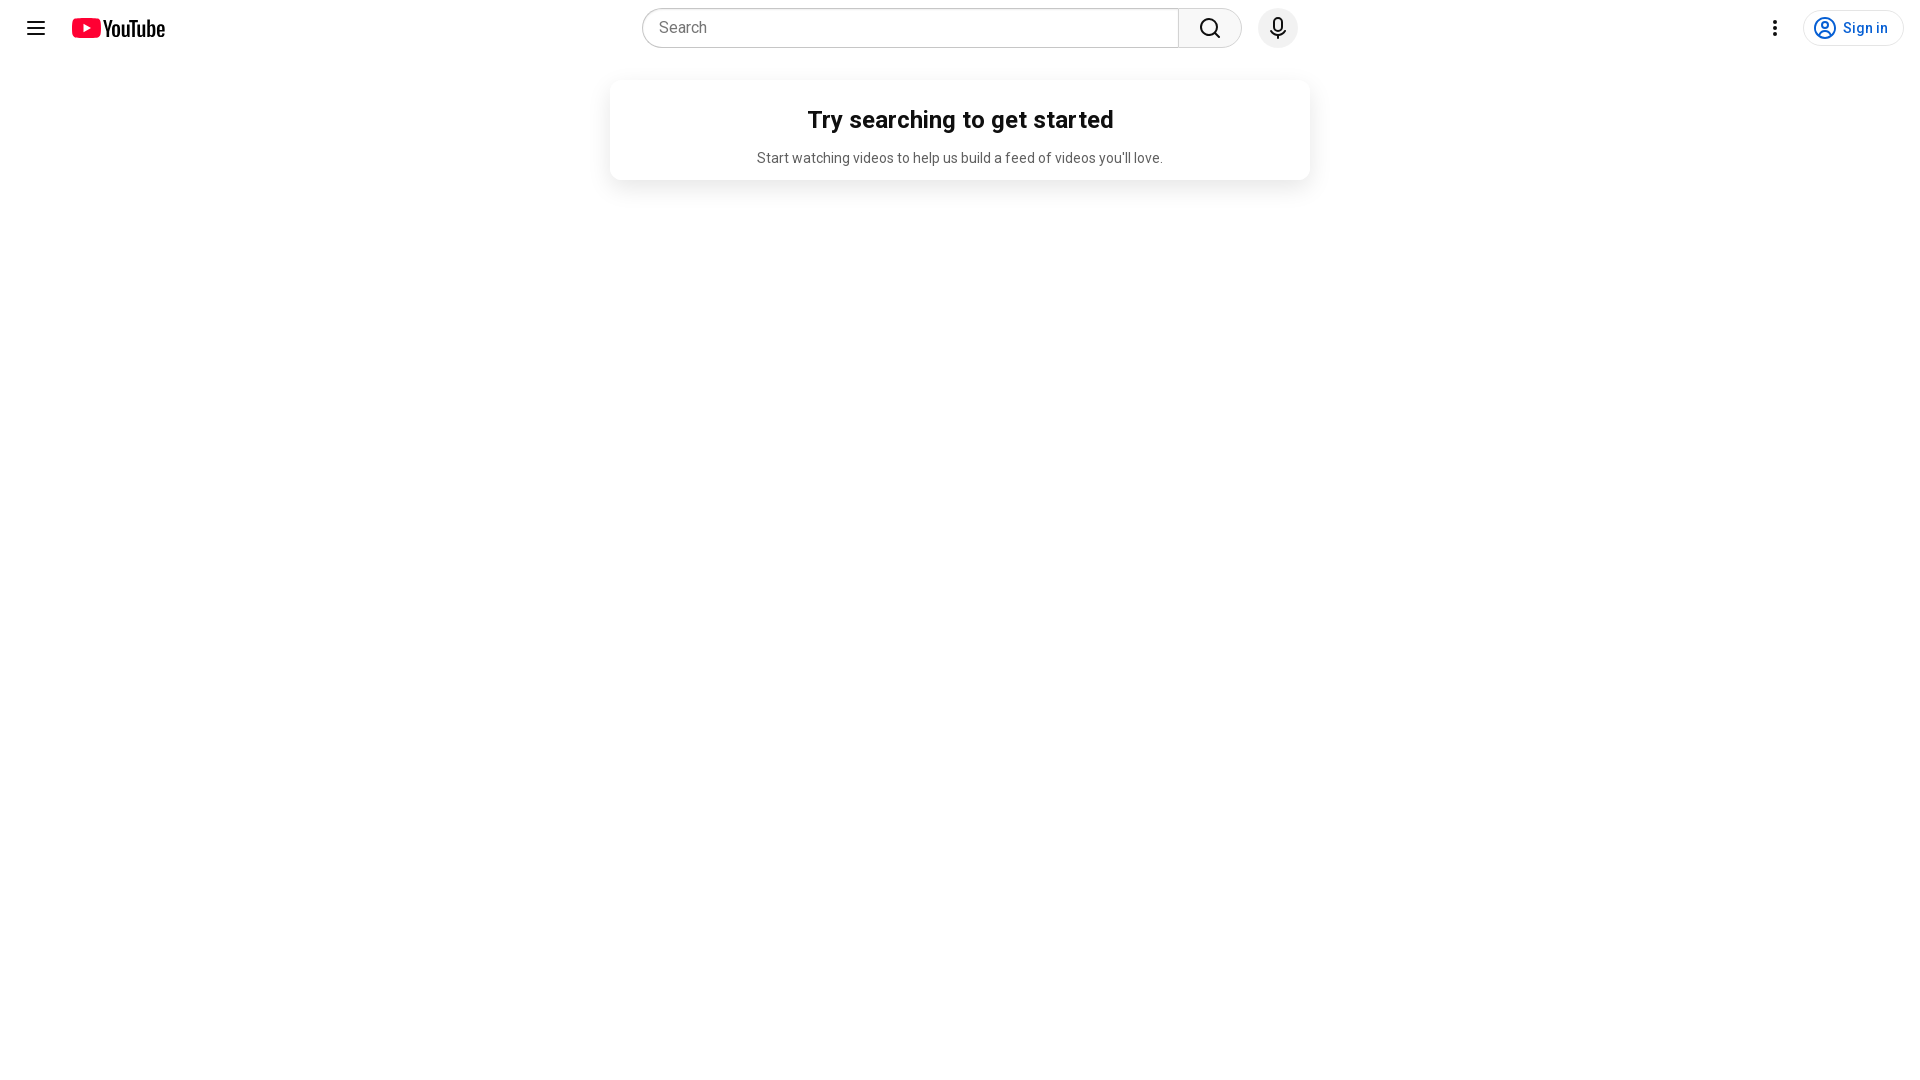